Fills basic form with email and password, checks checkbox, and verifies alert message on submission

Starting URL: http://automationbykrishna.com/#

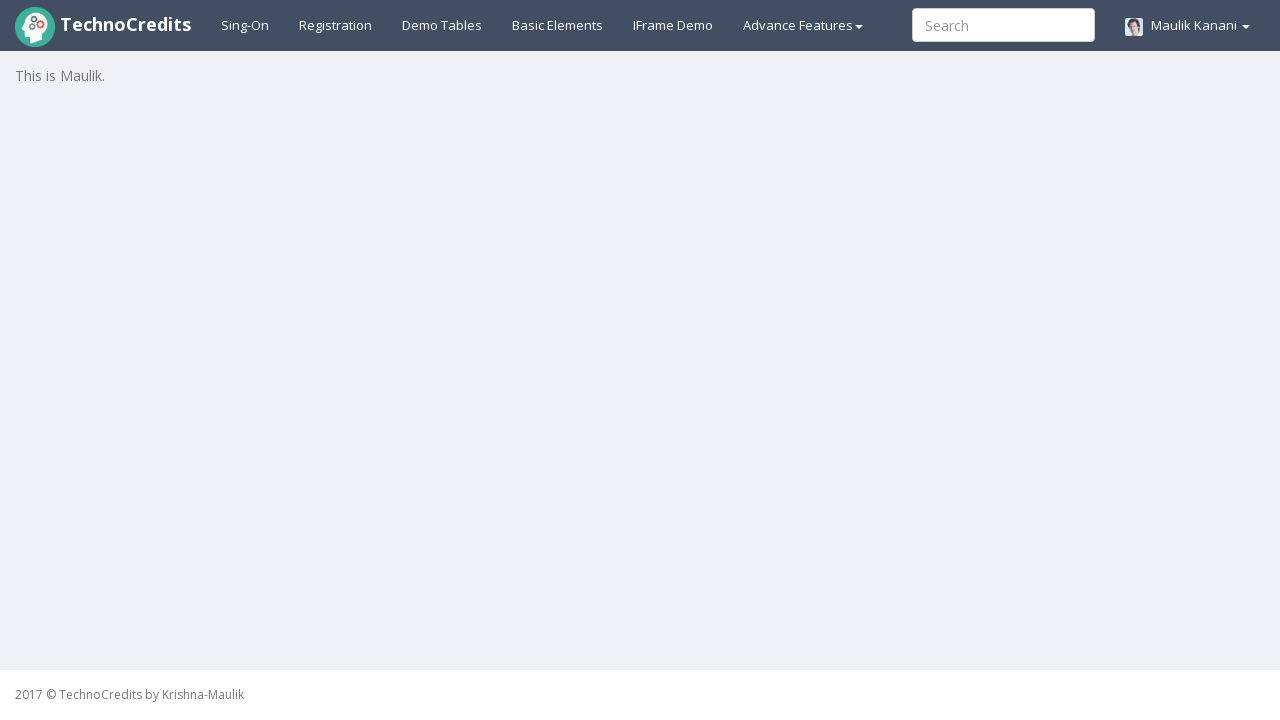

Clicked on Basic elements tab at (558, 25) on a#basicelements
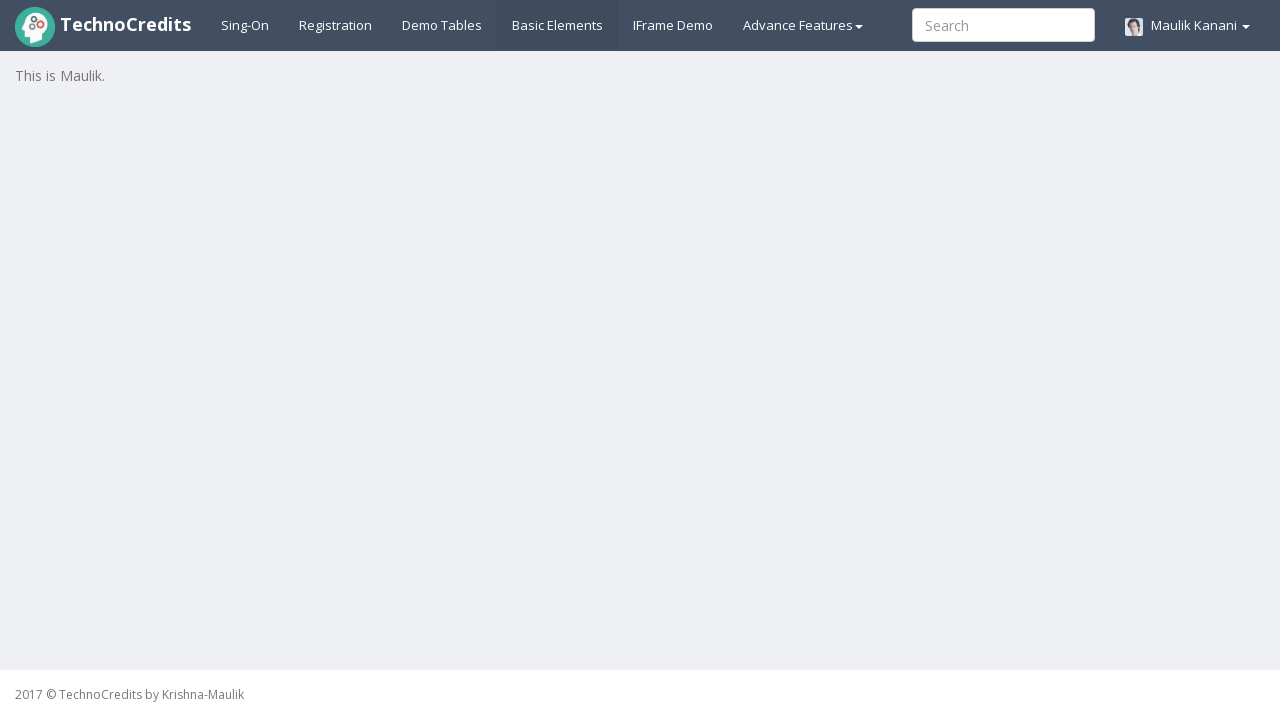

Waited for page to load (2000ms)
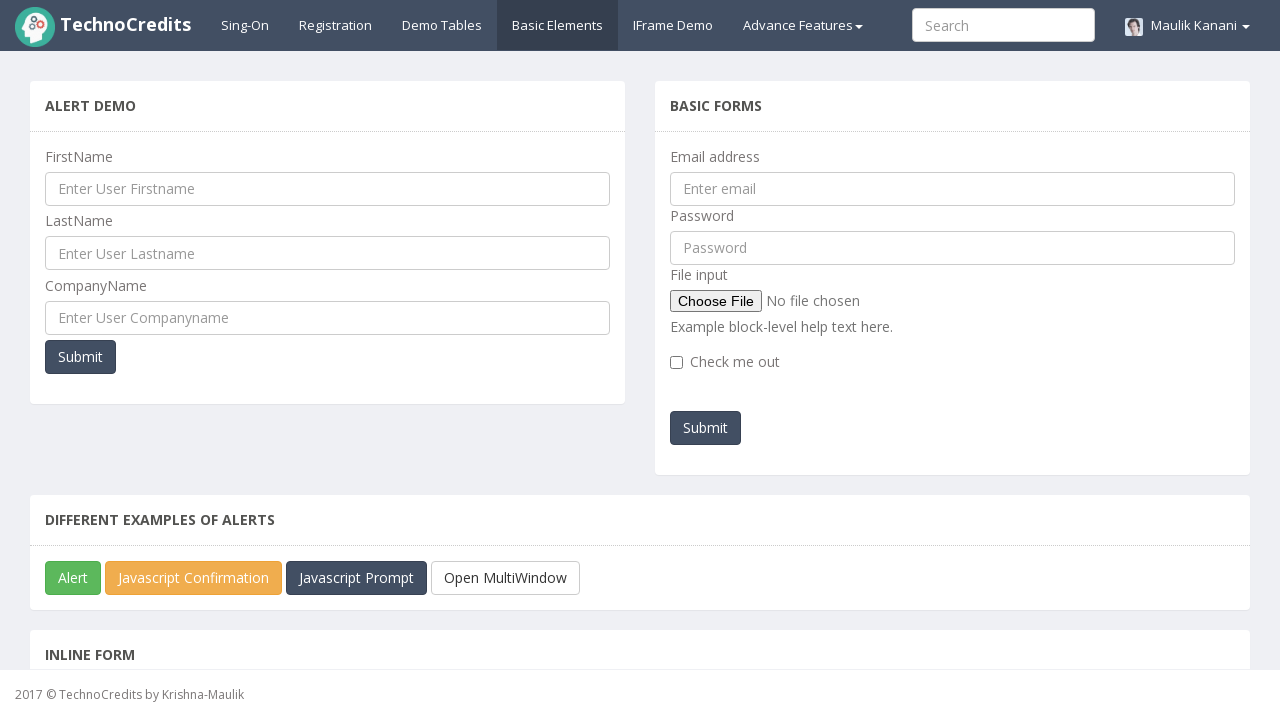

Filled email field with 'test@example.com' on input#exampleInputEmail1
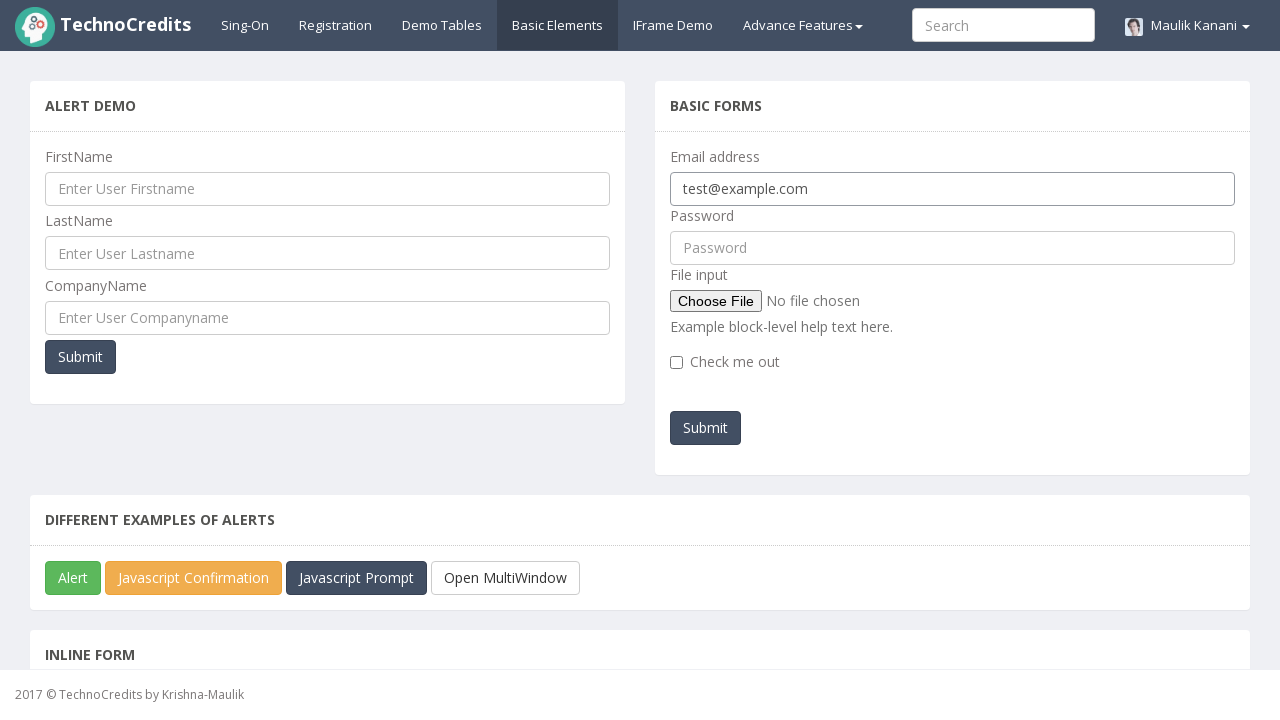

Filled password field with 'Ankita@12' on input#pwd
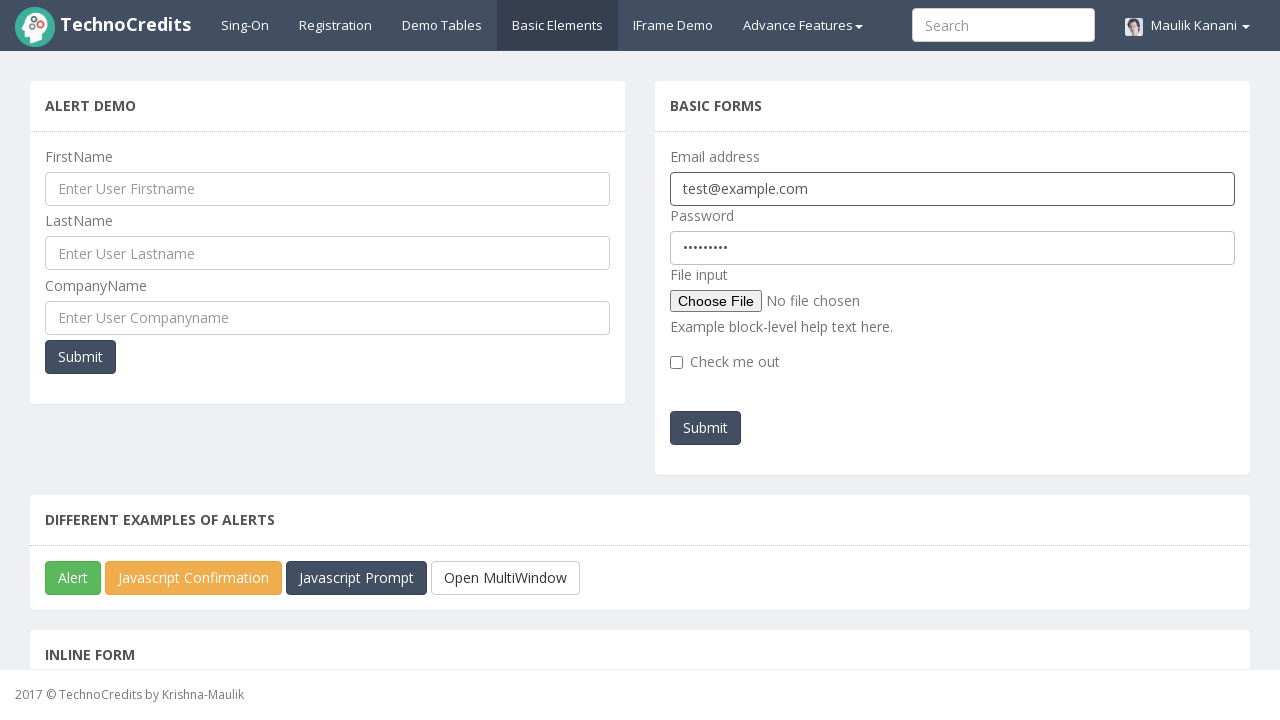

Checked the checkbox at (676, 362) on div[name='secondSegment'] input[type='checkbox']
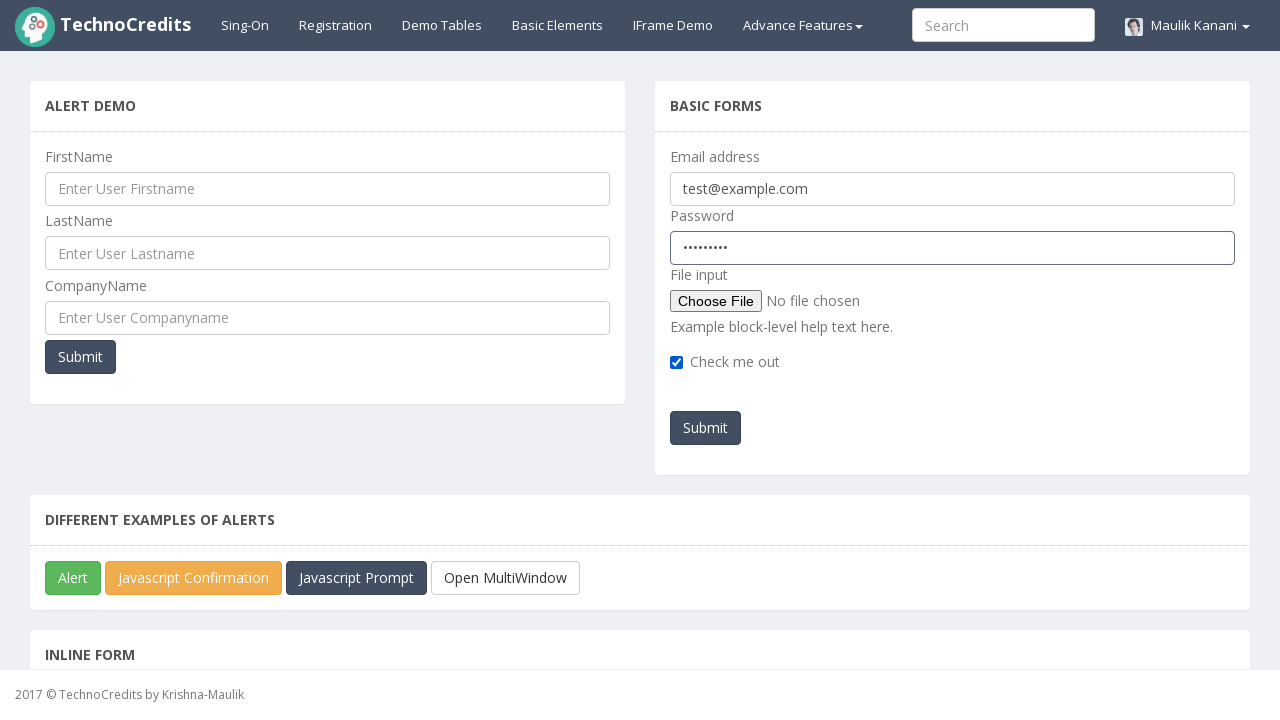

Clicked submit button at (706, 428) on button#submitb2
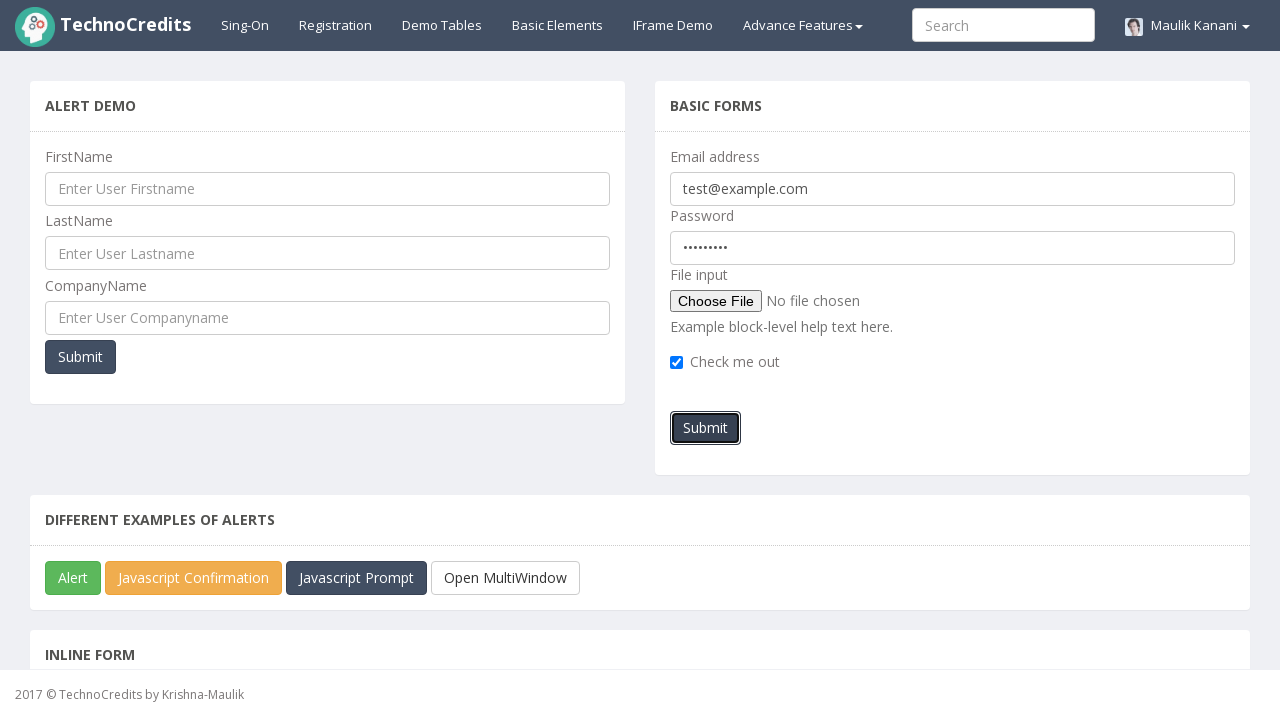

Alert dialog accepted
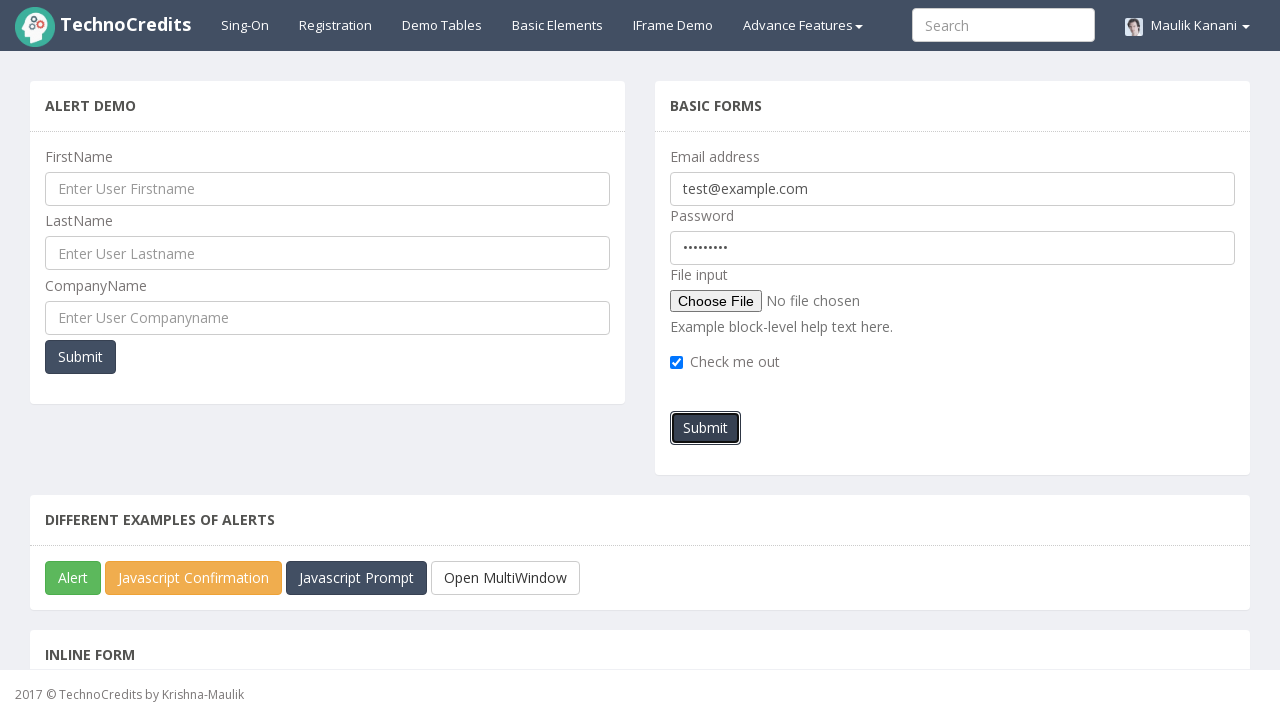

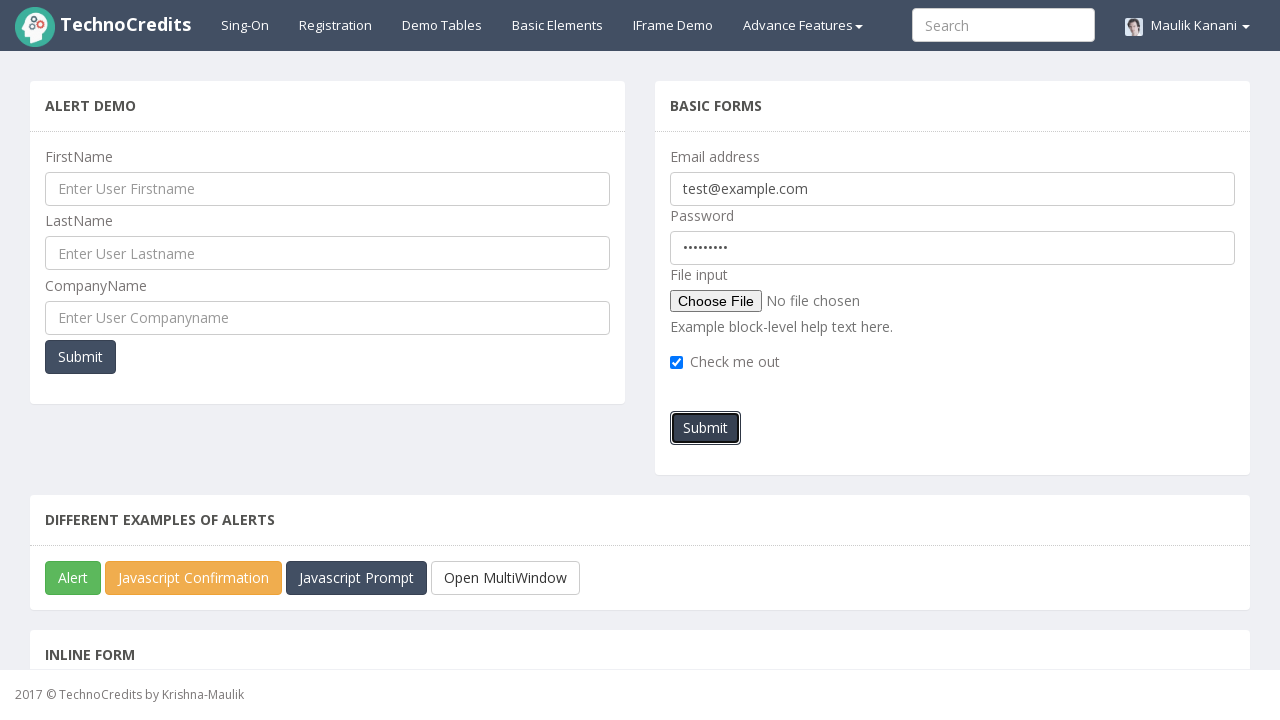